Tests USPS website navigation by hovering over the "Send" tab to open a dropdown menu and clicking on "Look Up a ZIP Code" link

Starting URL: https://www.usps.com

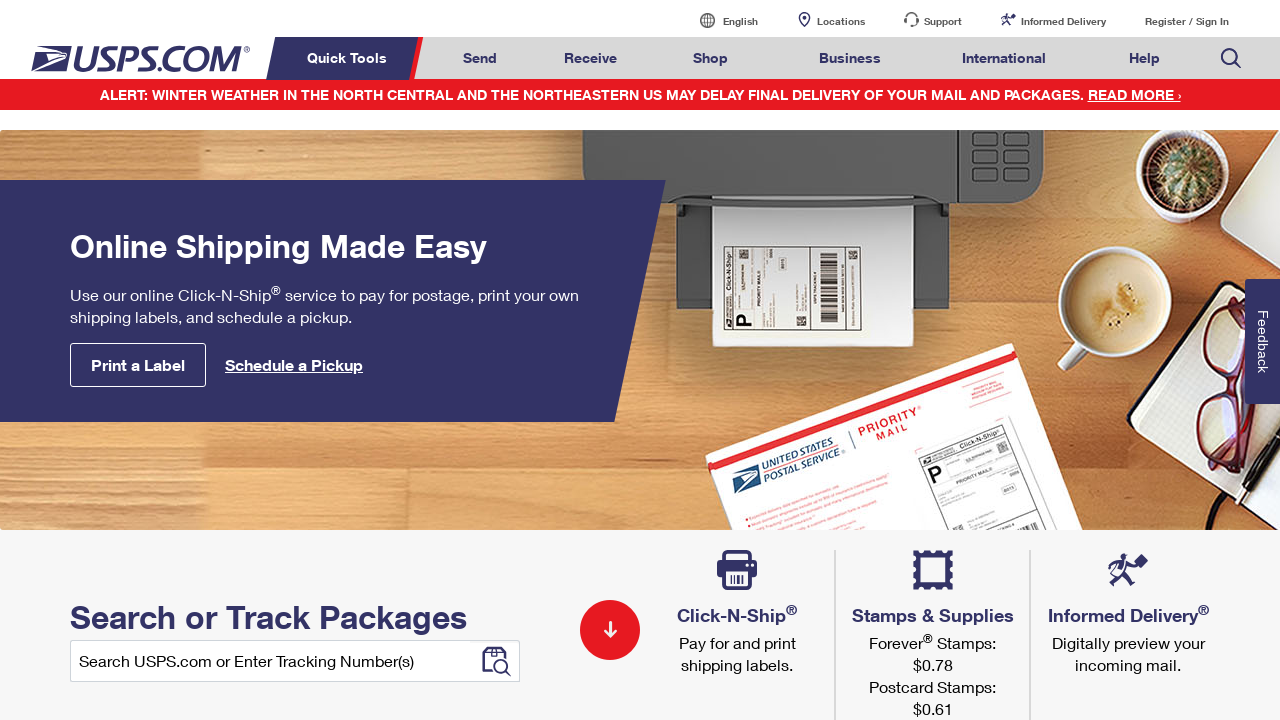

Navigated to USPS website
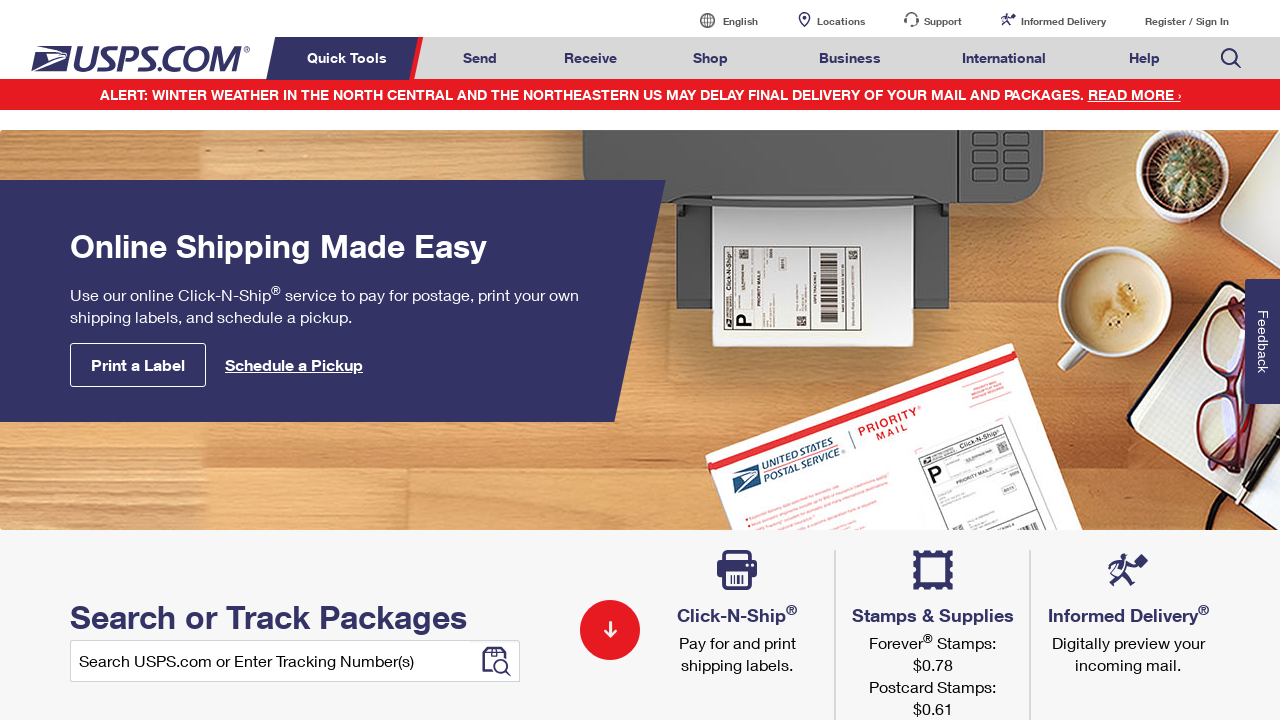

Hovered over the 'Send' tab to open dropdown menu at (480, 58) on xpath=//*[text()='Send']
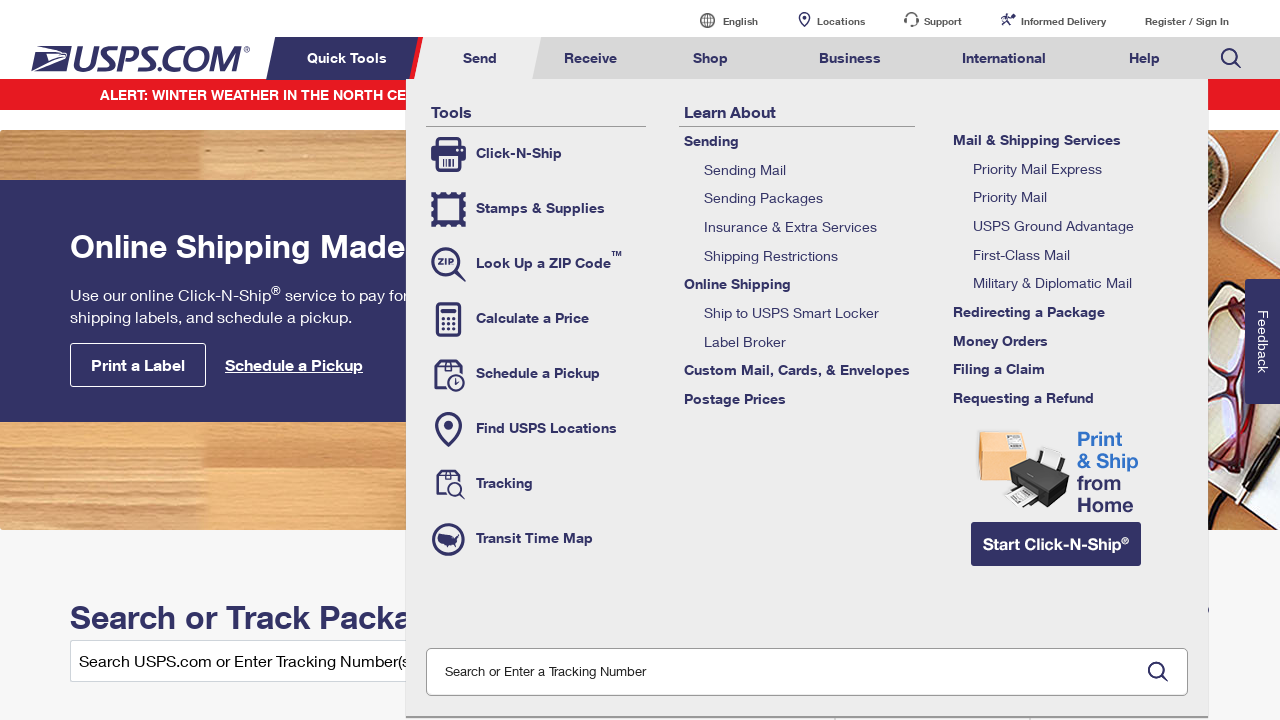

Clicked on 'Look Up a ZIP Code' link from dropdown menu at (536, 264) on xpath=//*[text()='Look Up a ZIP Code']
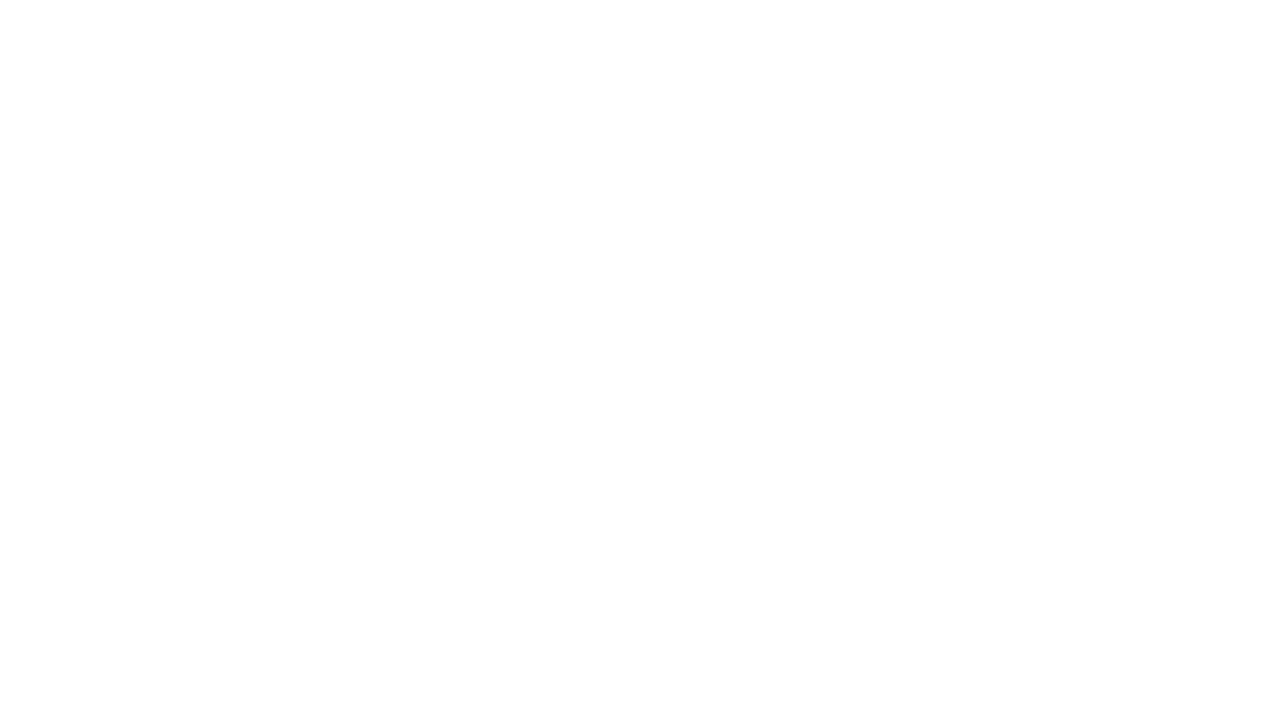

Waited for ZIP code lookup page to load
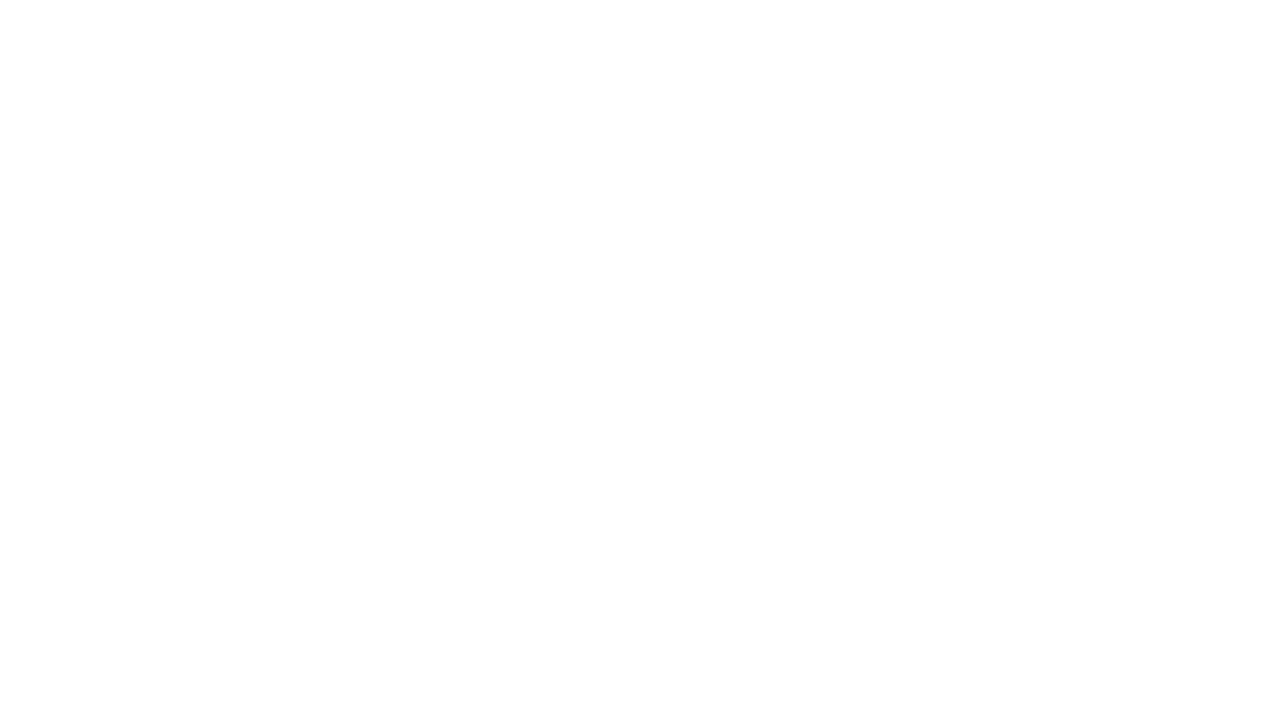

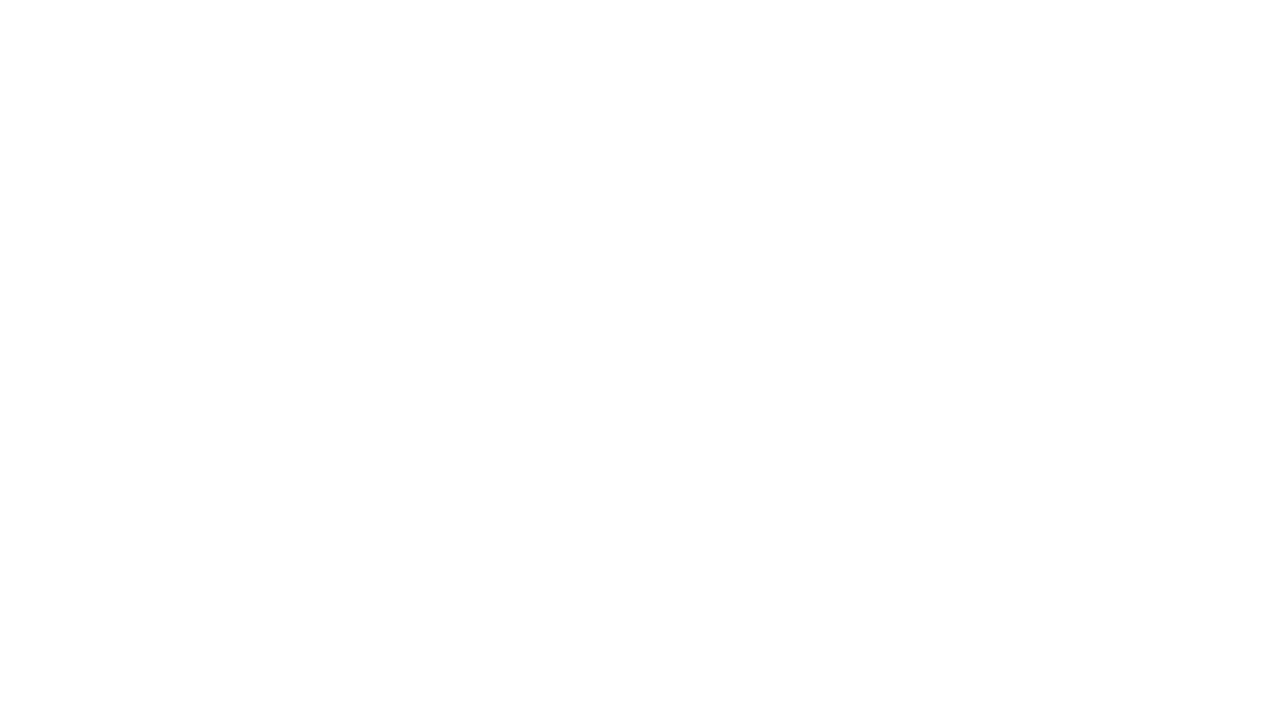